Navigates to a laptop product page by clicking through categories and verifies the product details are displayed

Starting URL: https://www.demoblaze.com/index.html#

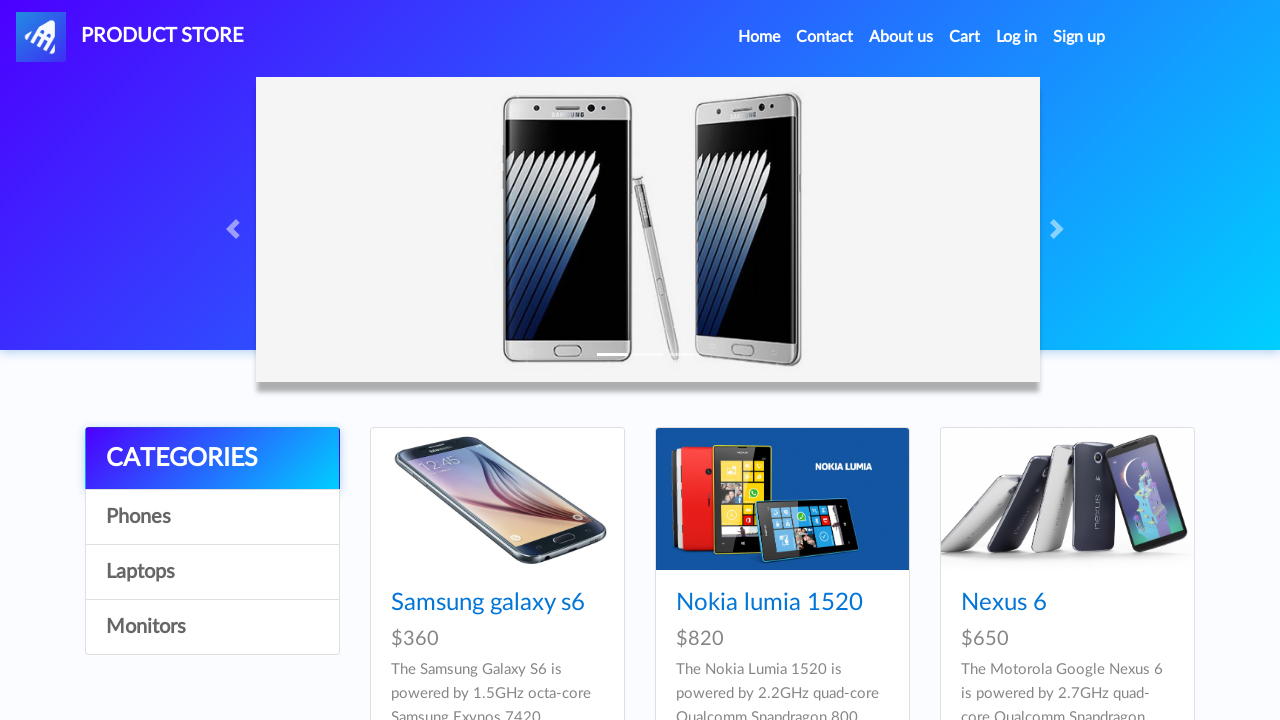

Clicked on Laptops category at (212, 572) on a:text('Laptops')
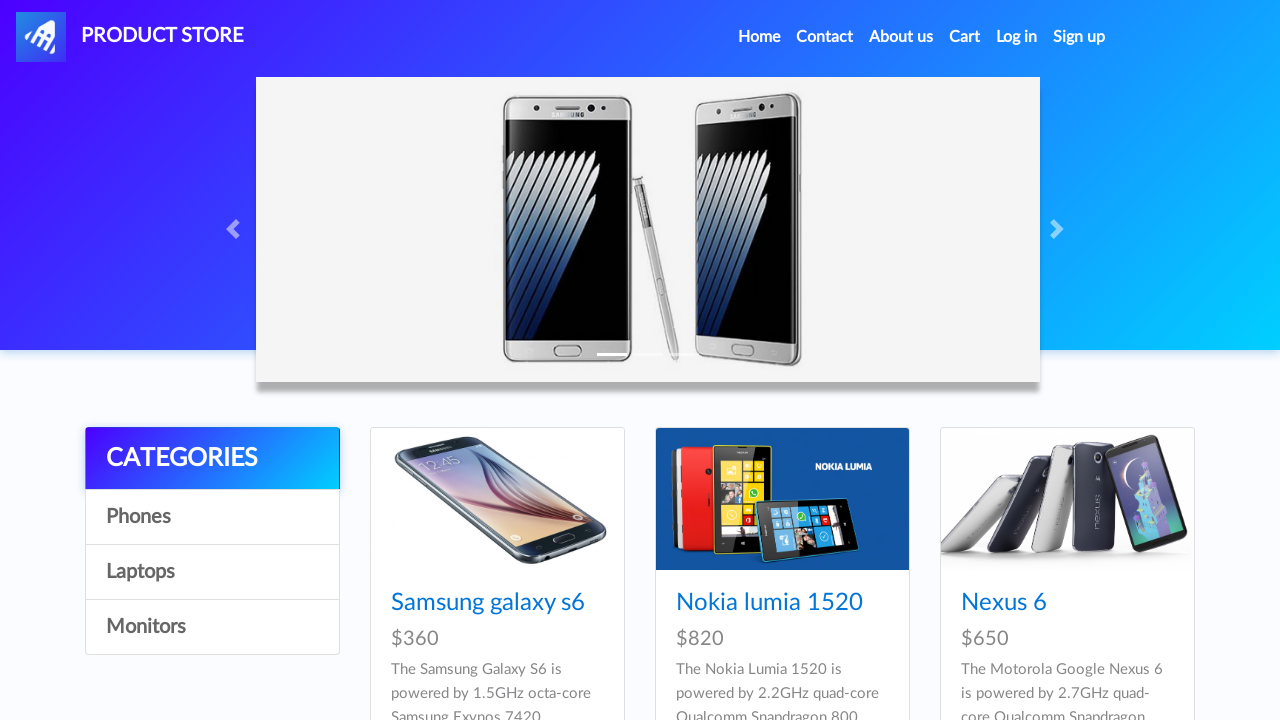

Waited 3000ms for products to load
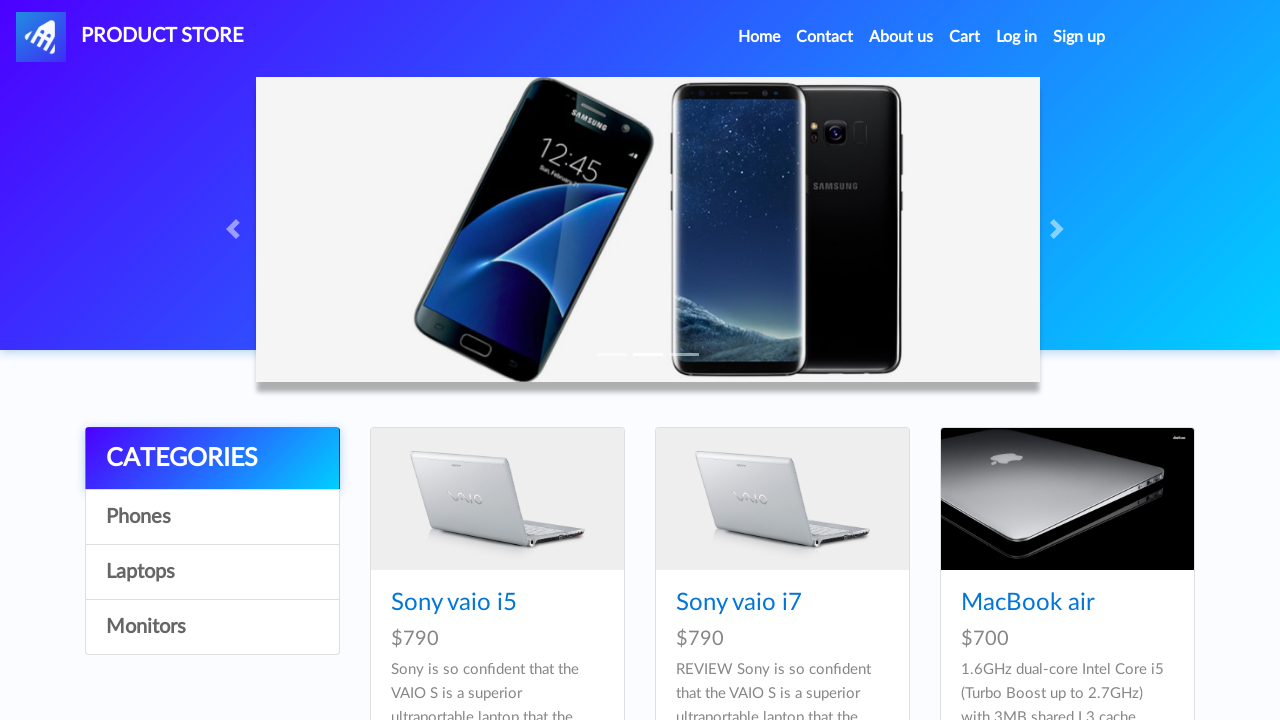

Clicked on Sony vaio i7 product at (739, 603) on a:has-text('Sony vaio i7')
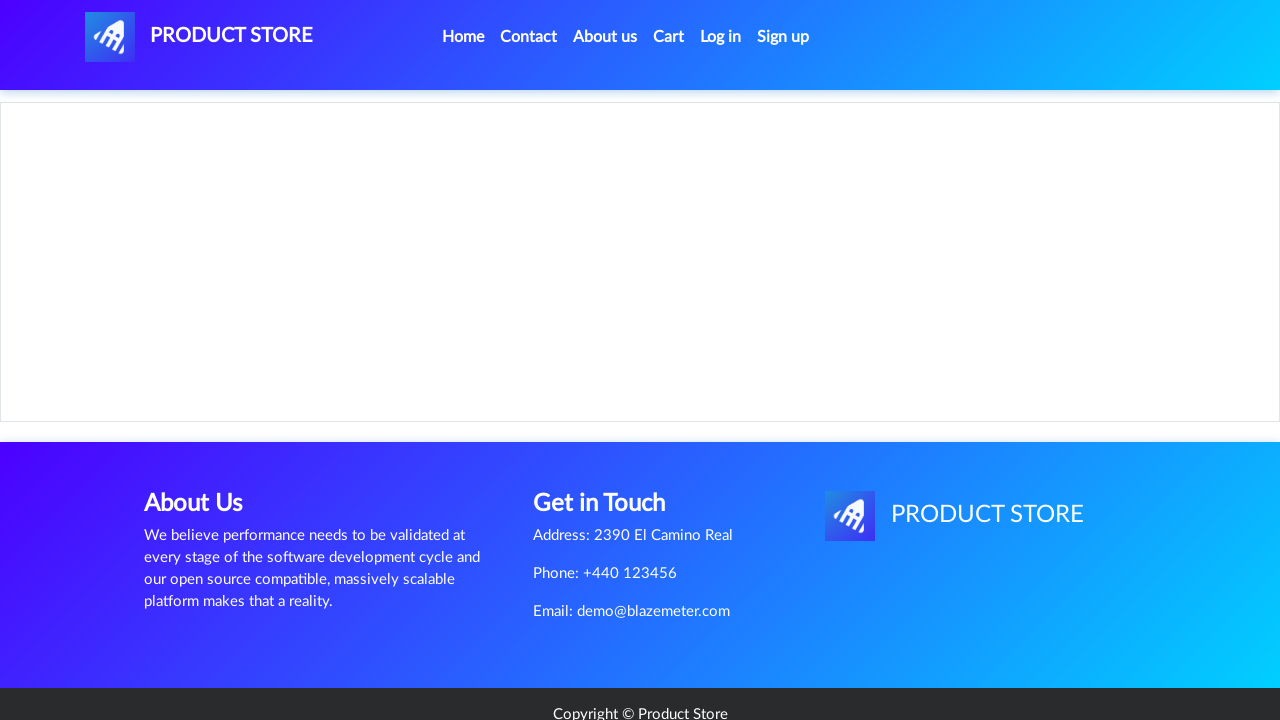

Waited 3000ms for product page to load
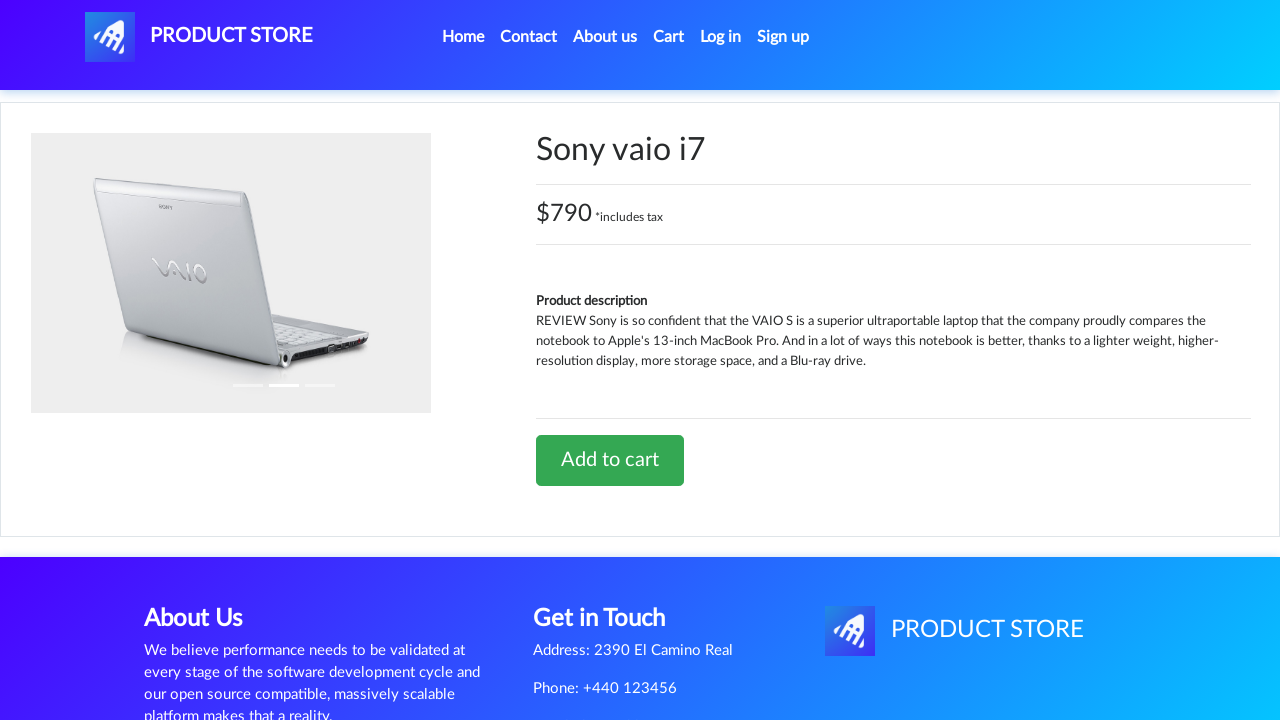

Verified price container is present on product page
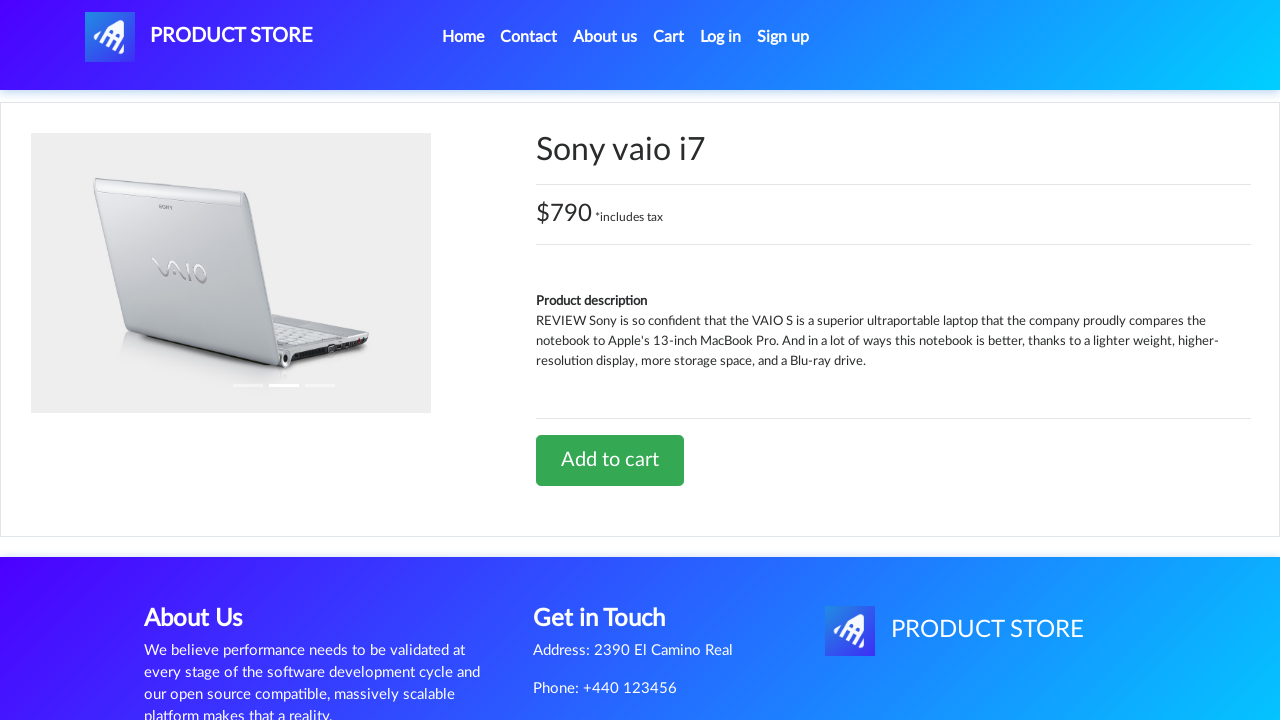

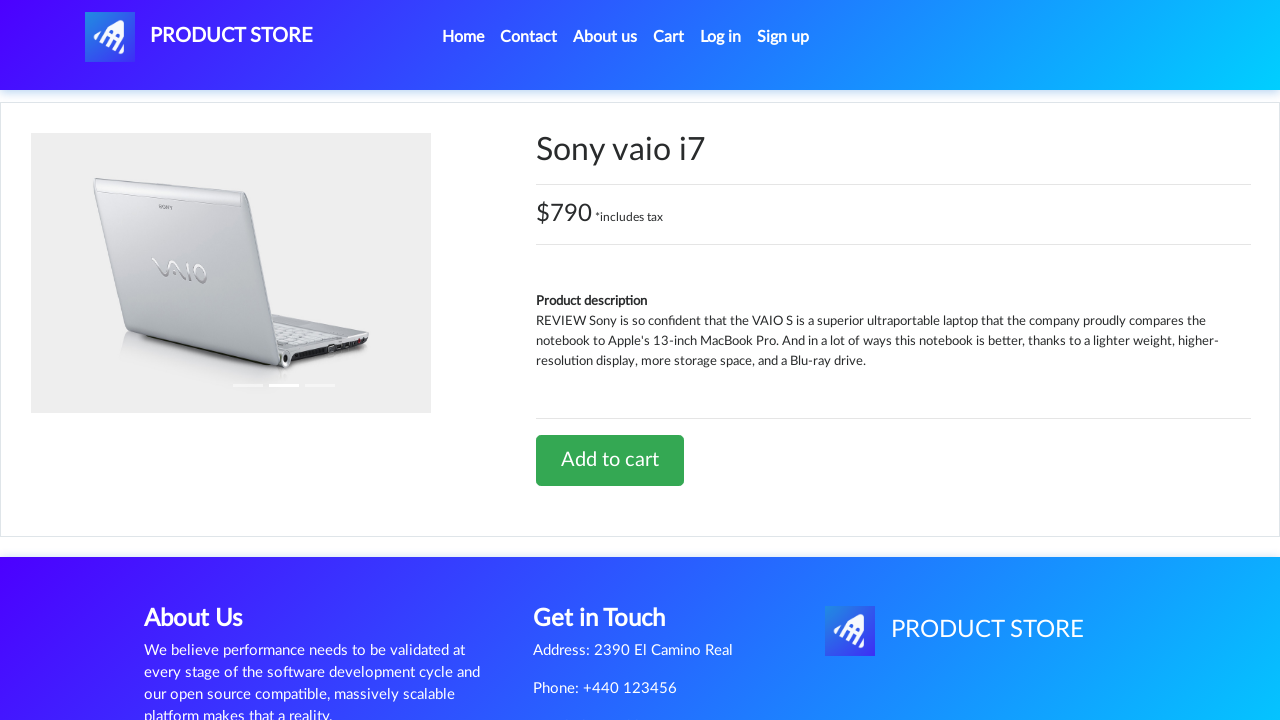